Tests form submission on W3Schools tryit page by switching to an iframe, filling first name and last name fields, and submitting the form.

Starting URL: https://www.w3schools.com/tags/tryit.asp?filename=tryhtml5_input_type_submit

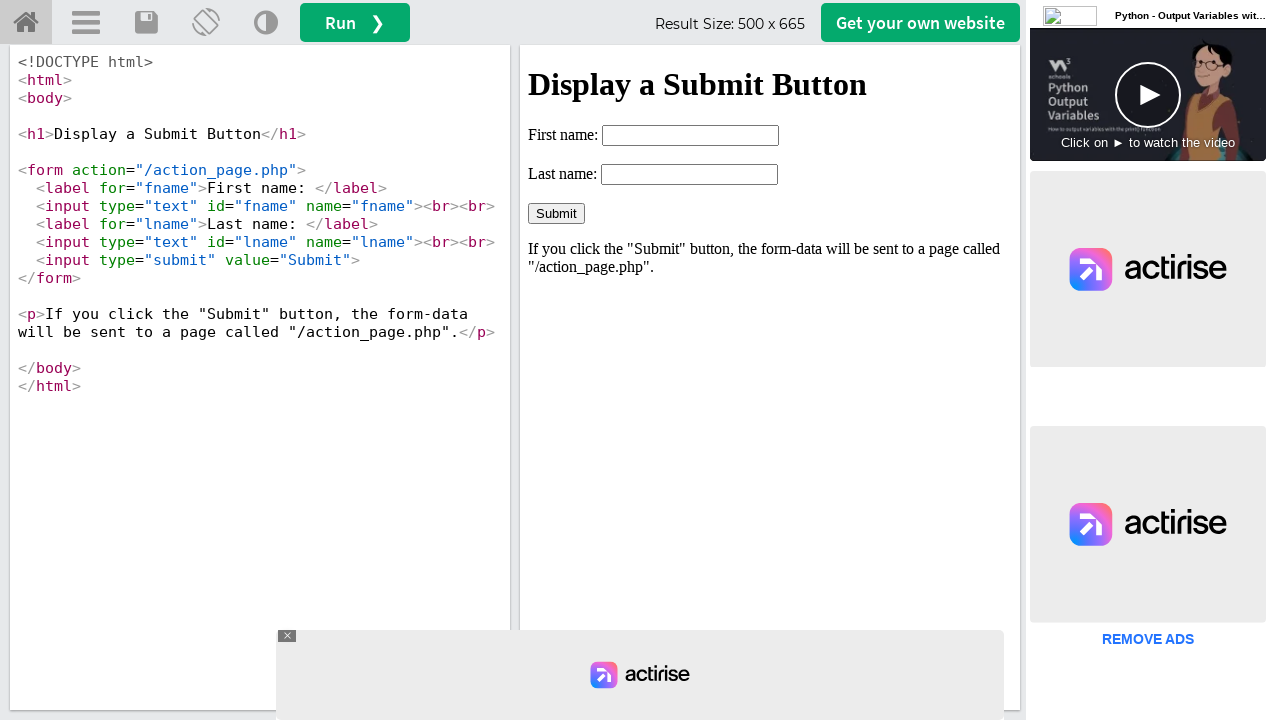

Located the iframe containing the form
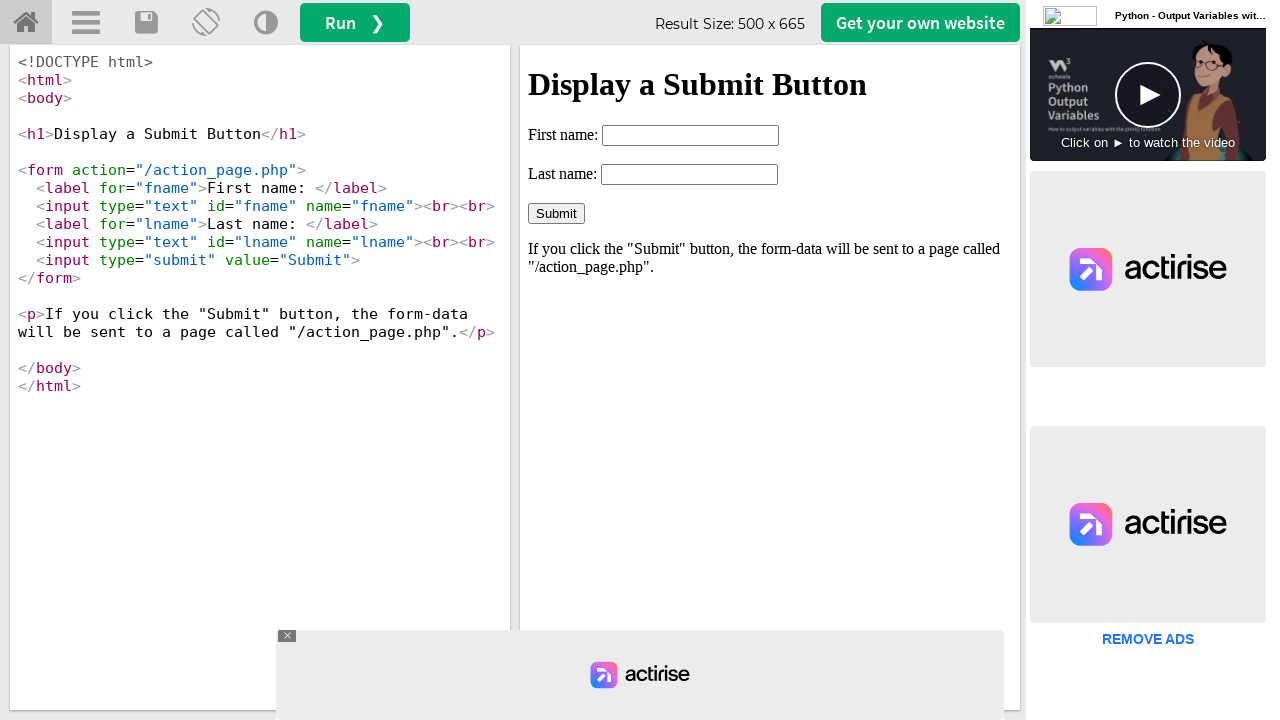

Filled first name field with 'Java Test' on #iframeResult >> internal:control=enter-frame >> #fname
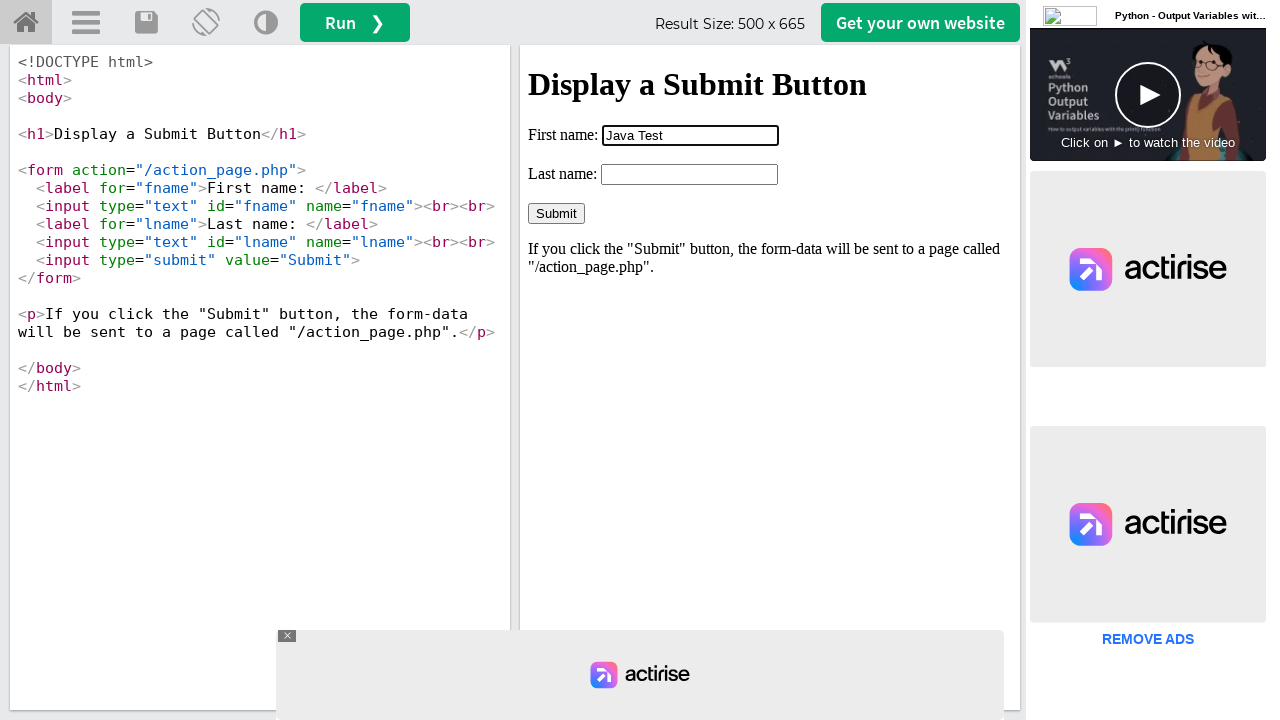

Filled last name field with 'Selenium Test' on #iframeResult >> internal:control=enter-frame >> #lname
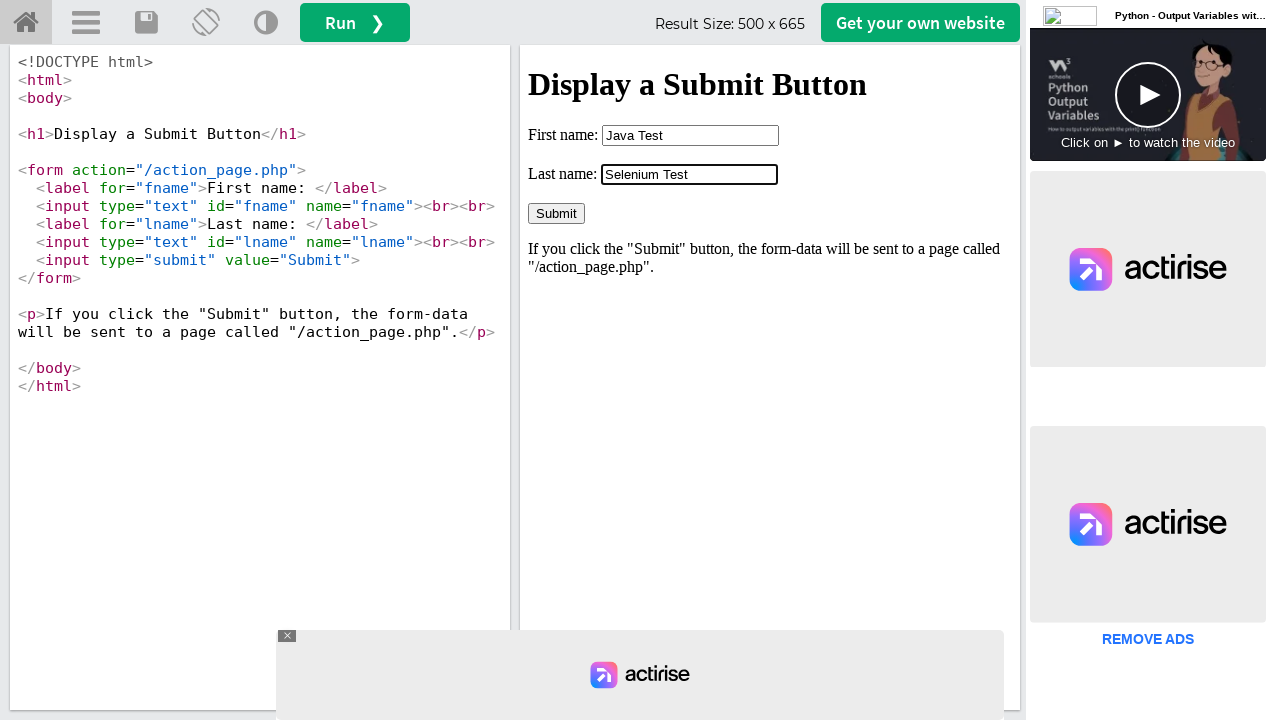

Clicked submit button to submit the form at (556, 213) on #iframeResult >> internal:control=enter-frame >> input[type='submit']
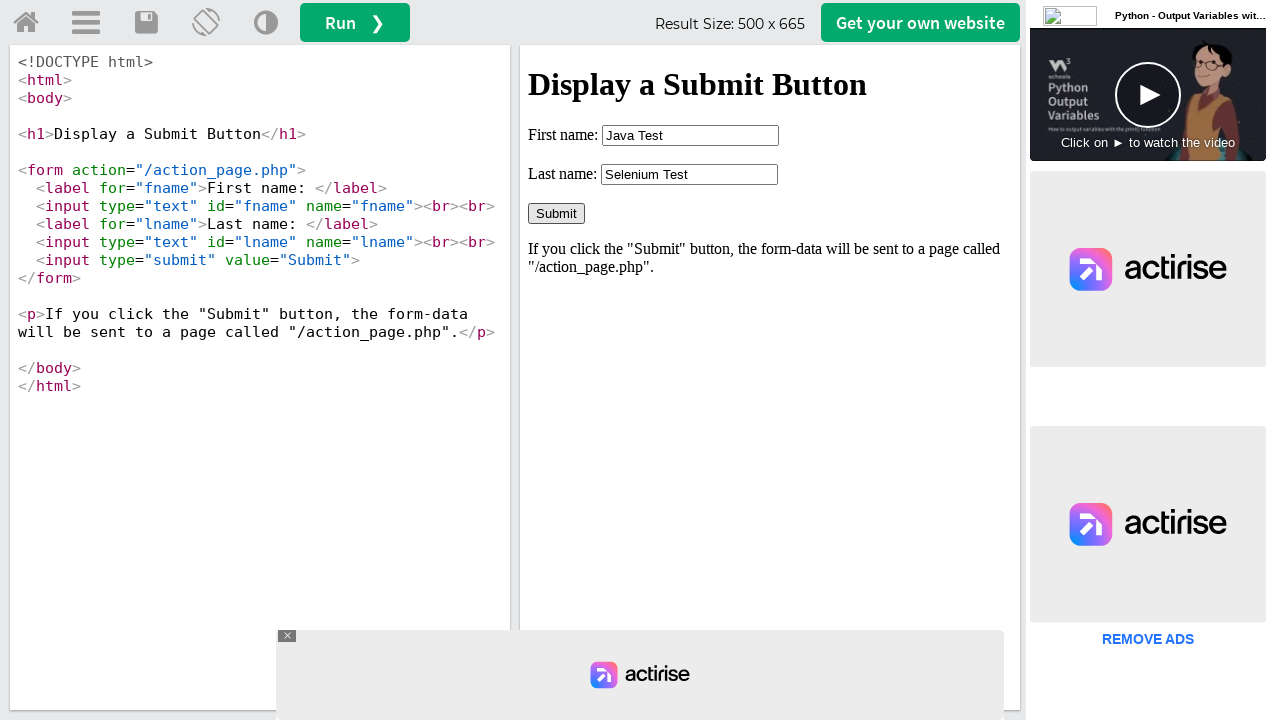

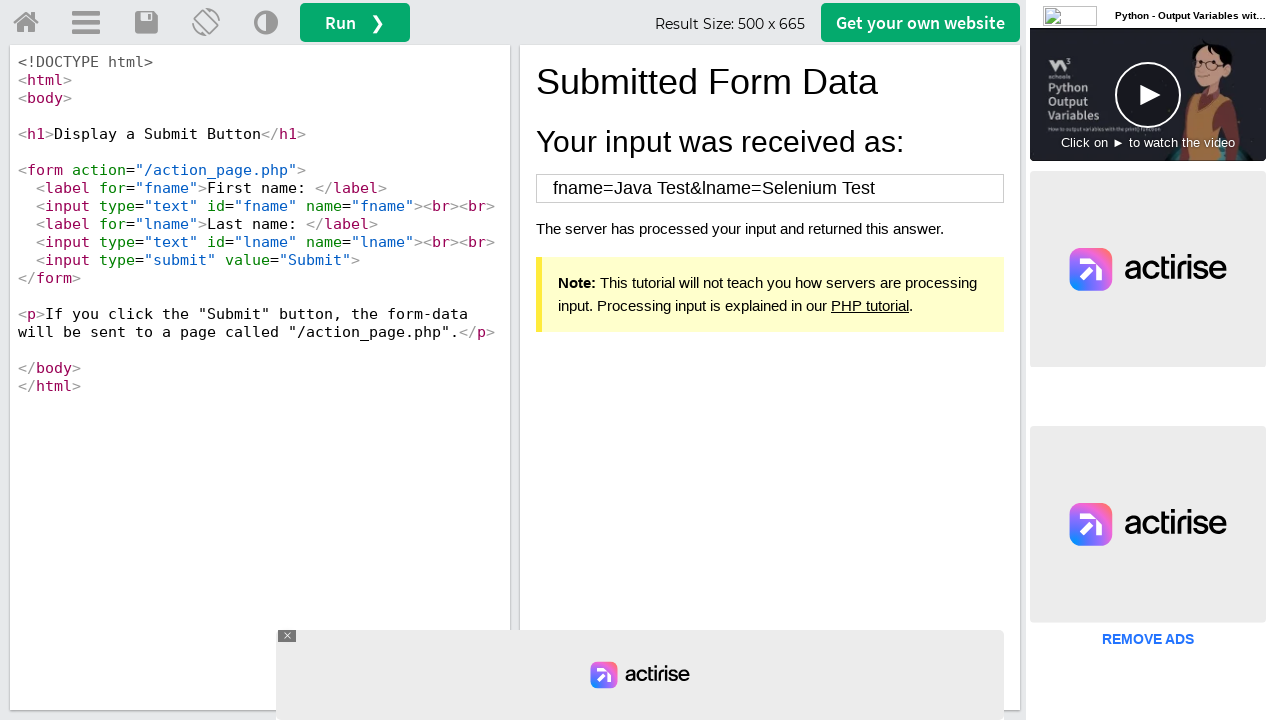